Navigates to Swiggy website and clicks on the "About us" link to test navigation functionality

Starting URL: https://www.swiggy.com

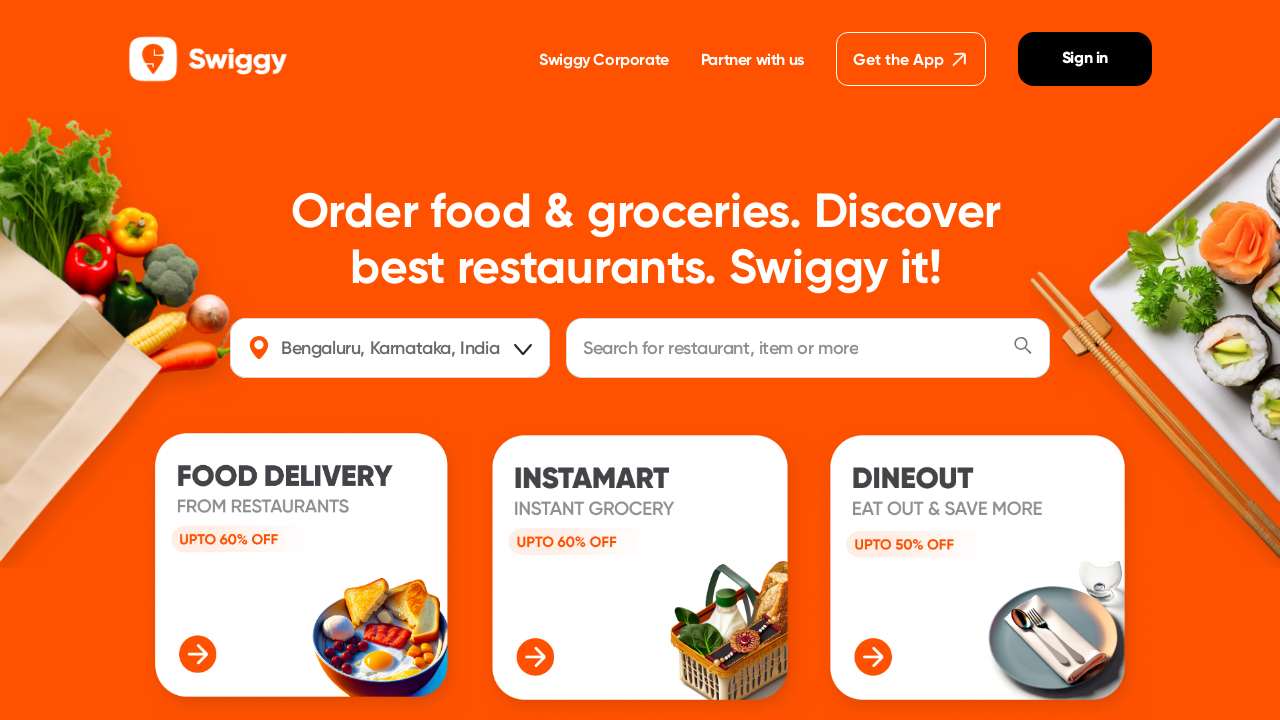

Clicked on 'About us' link at (495, 361) on text=About us
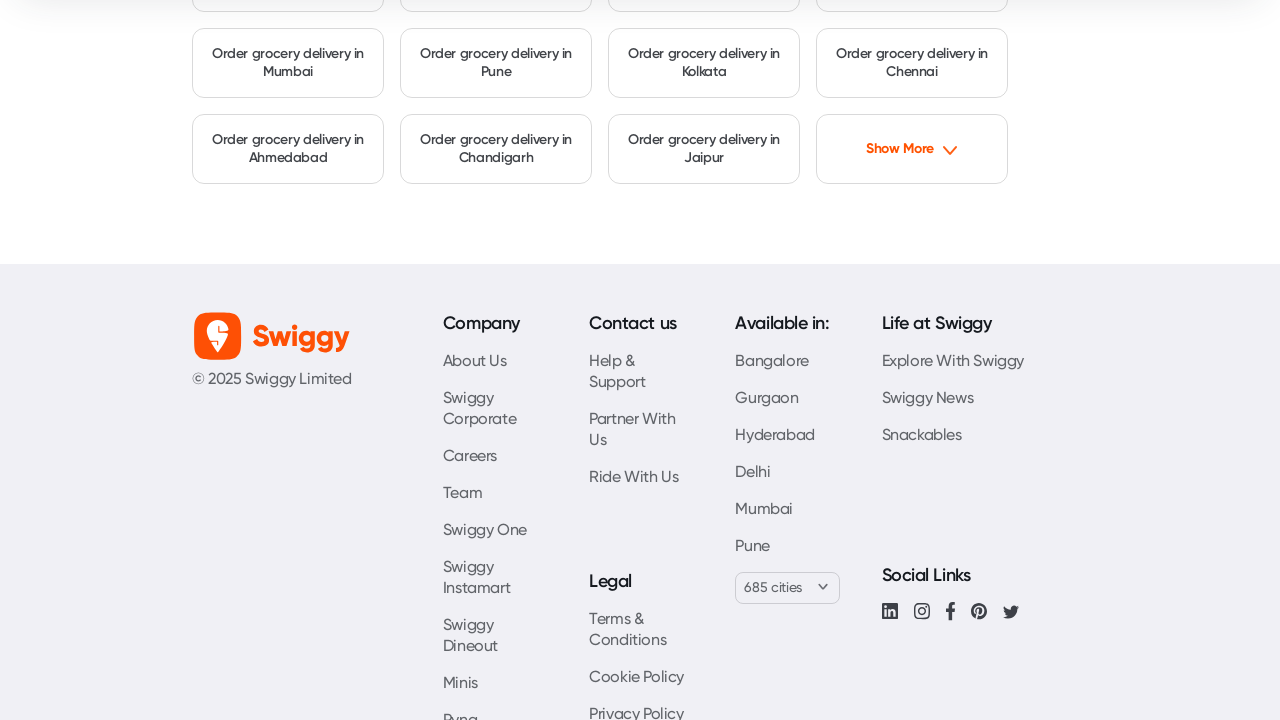

Waited 3 seconds for navigation to complete
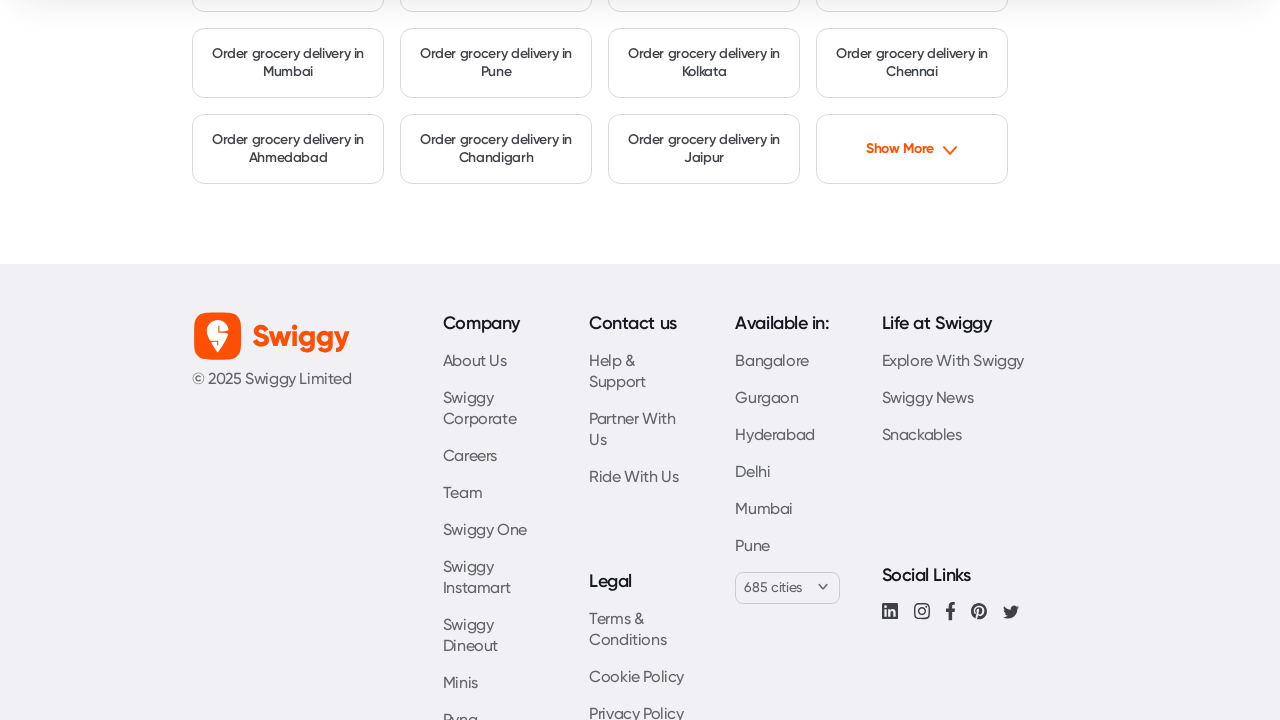

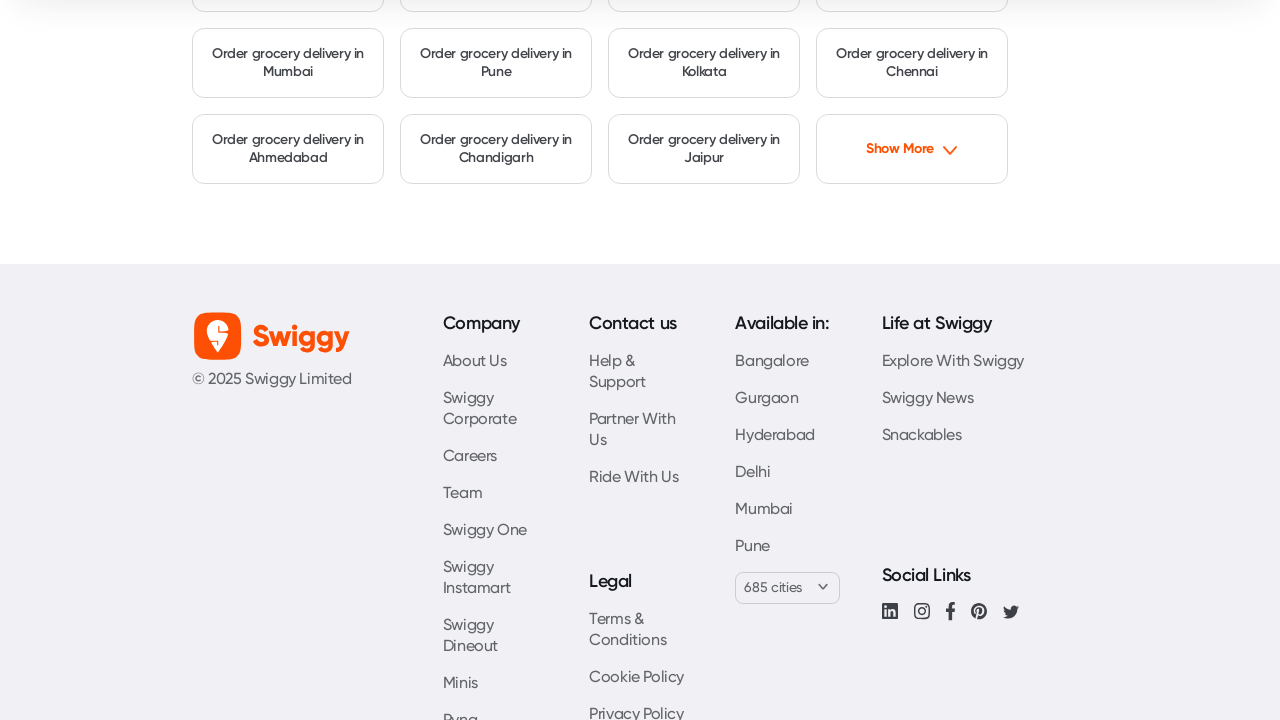